Tests iframe interaction by switching to an iframe, clicking a button inside it, then switching back to the main page and clicking a link

Starting URL: https://www.w3schools.com/js/tryit.asp?filename=tryjs_myfirst

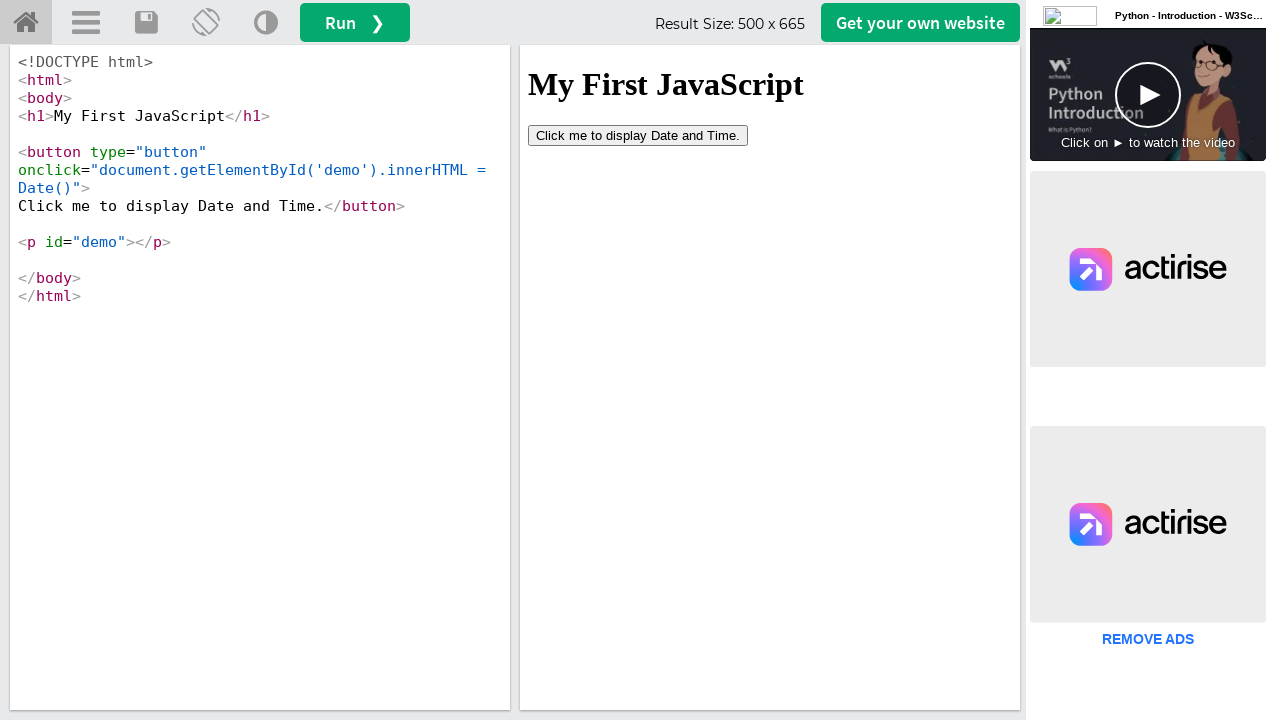

Located and switched to iframe 'iframeResult'
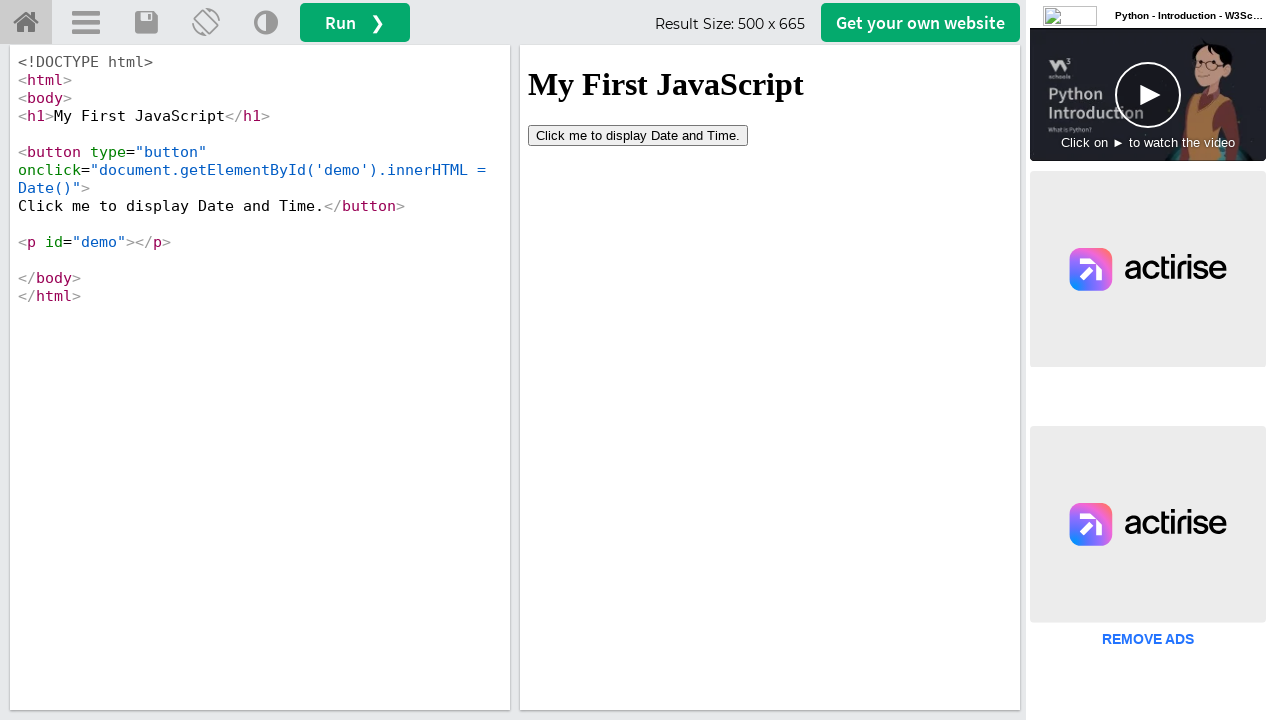

Clicked 'Click me' button inside the iframe at (638, 135) on xpath=//button[contains(text(),'Click me')]
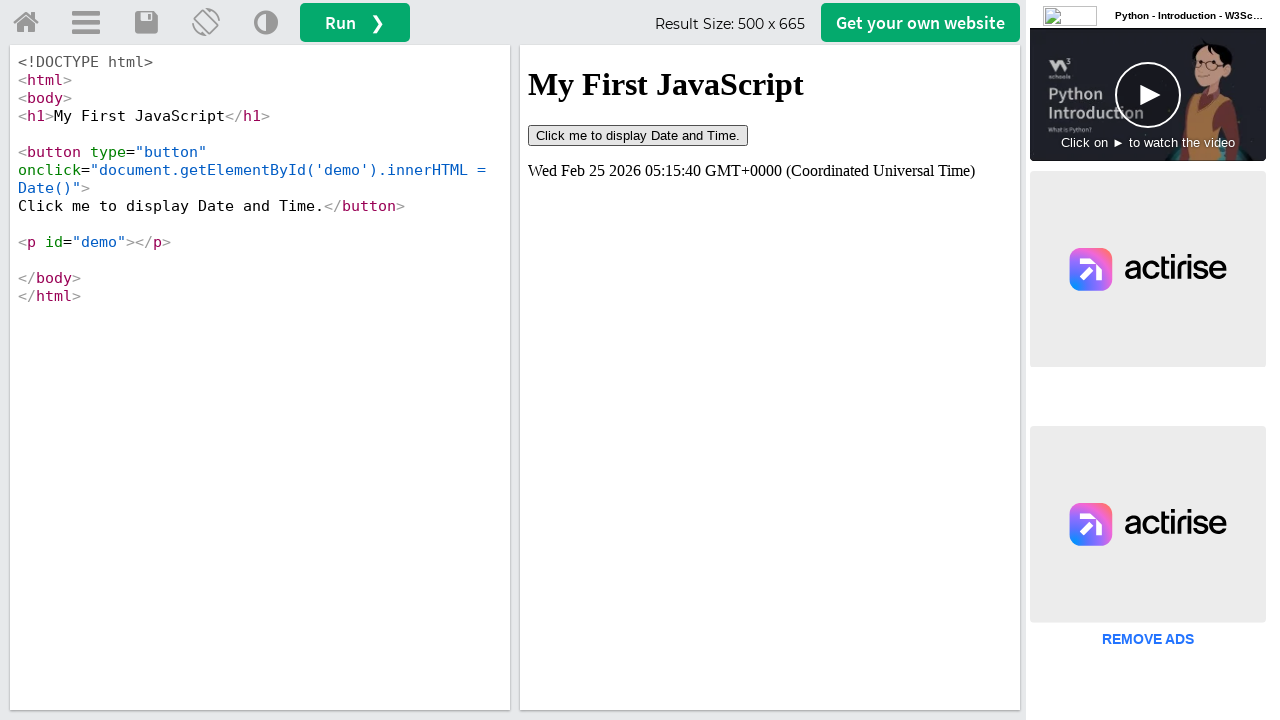

Clicked 'tryhome' link on main page after switching back from iframe at (26, 23) on xpath=//a[@id='tryhome']
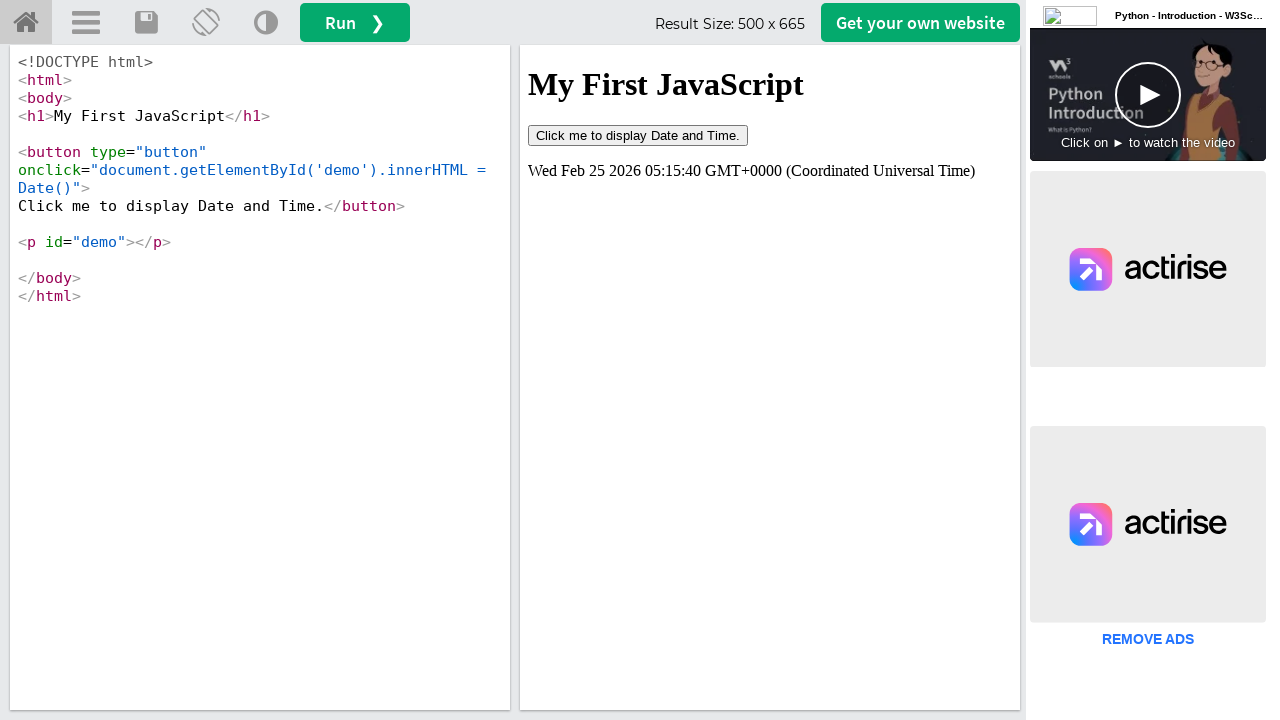

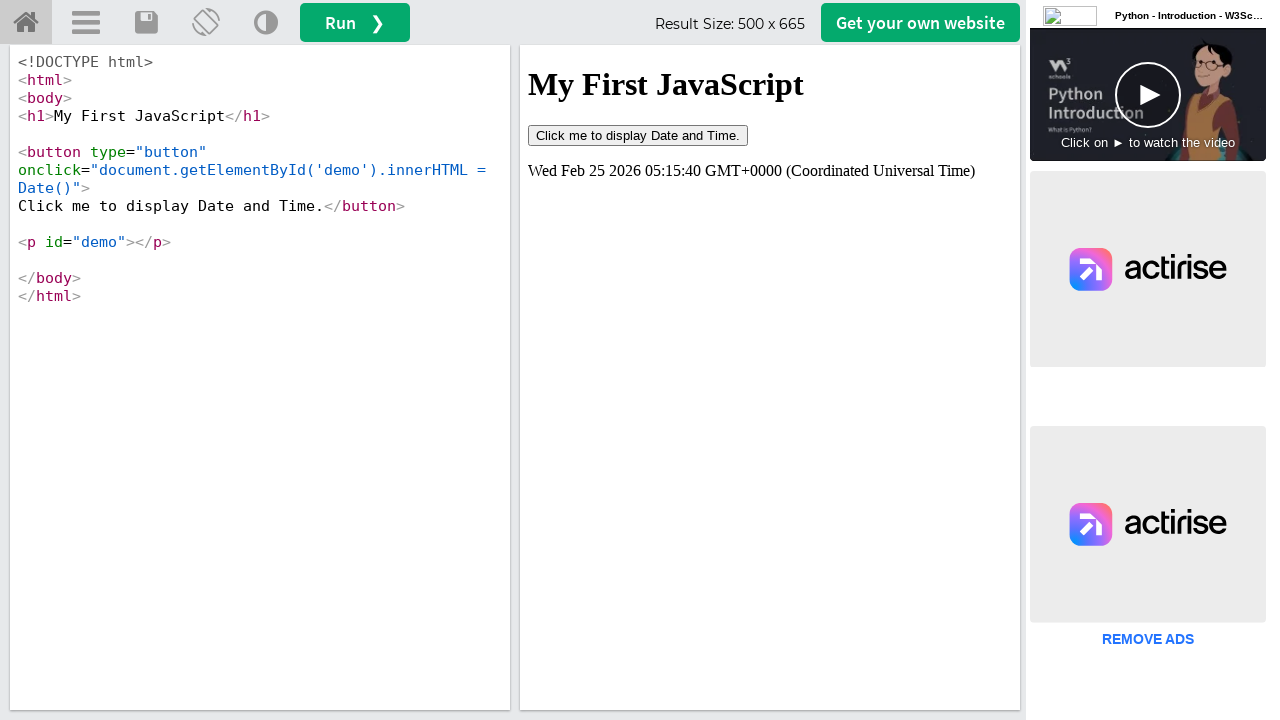